Tests click and hold mouse action functionality by clicking on a mouse actions section, navigating to click & hold feature, and performing a click-and-hold action on a circle element

Starting URL: https://demoapps.qspiders.com/ui?scenario=1

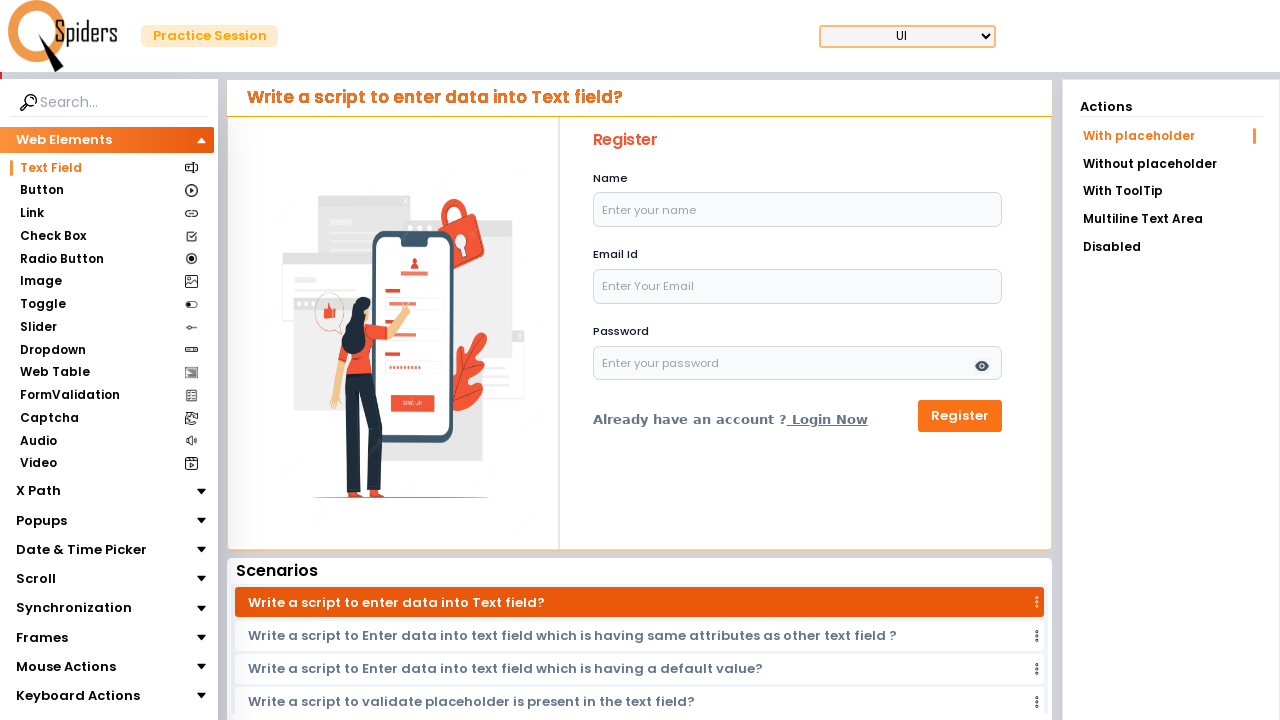

Clicked on Mouse Actions section at (66, 667) on xpath=//section[text()='Mouse Actions']
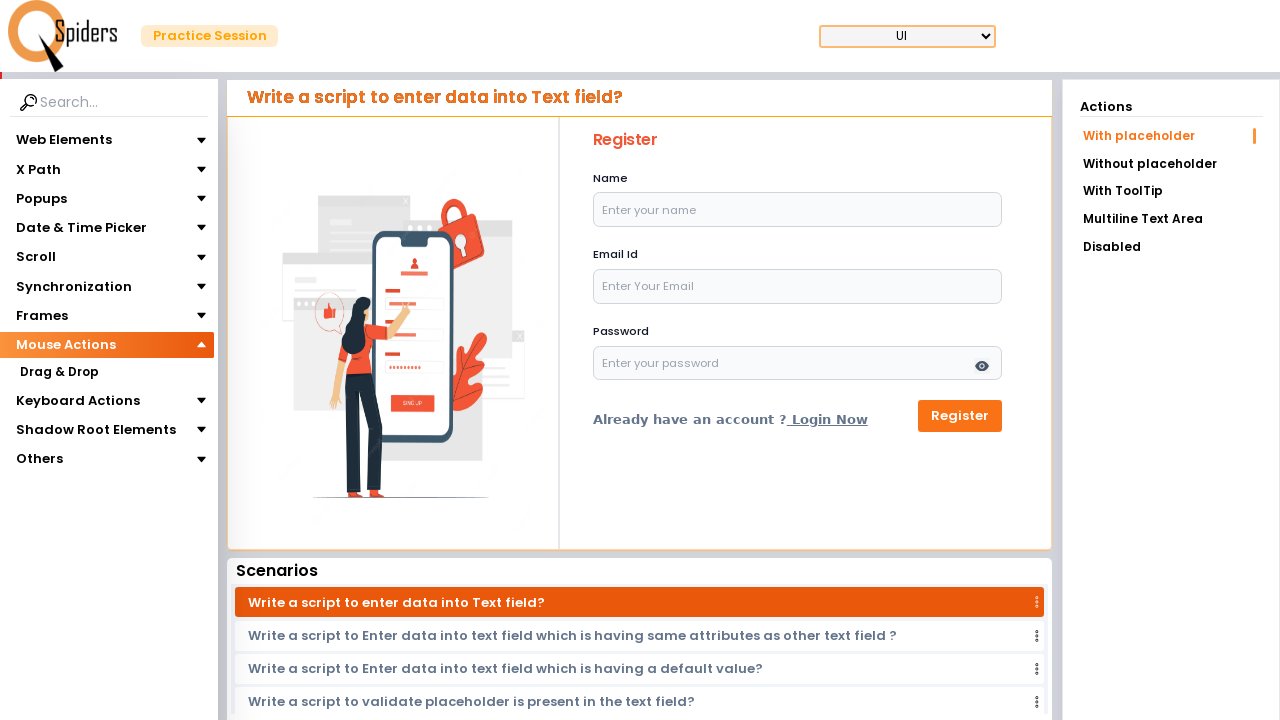

Clicked on Click & Hold section at (58, 418) on xpath=//section[text()='Click & Hold']
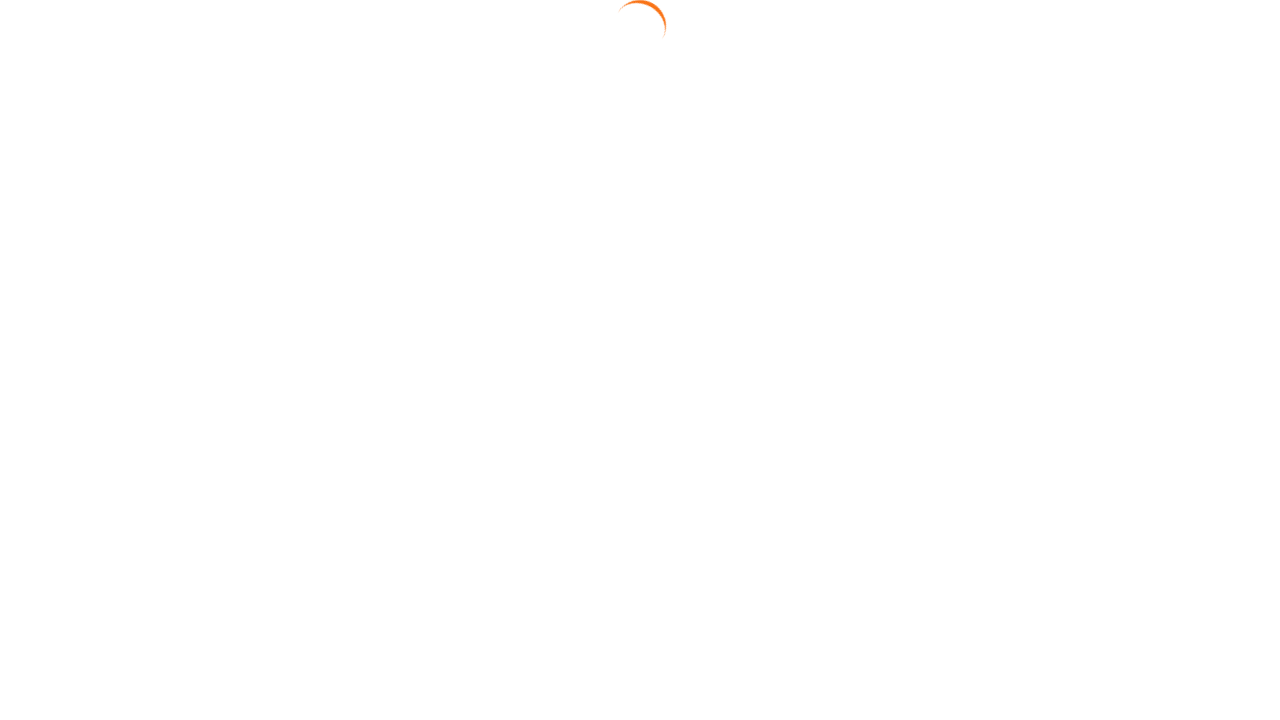

Hovered over circle element at (644, 323) on #circle
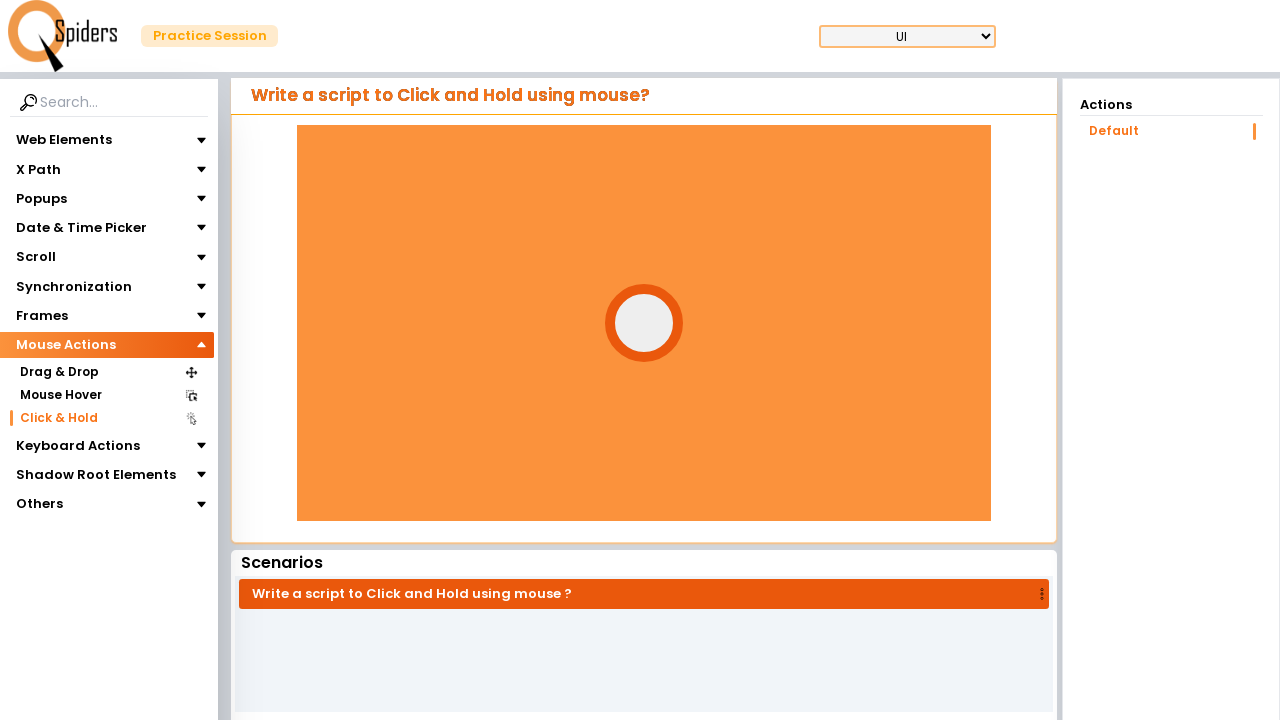

Mouse button pressed down on circle element at (644, 323)
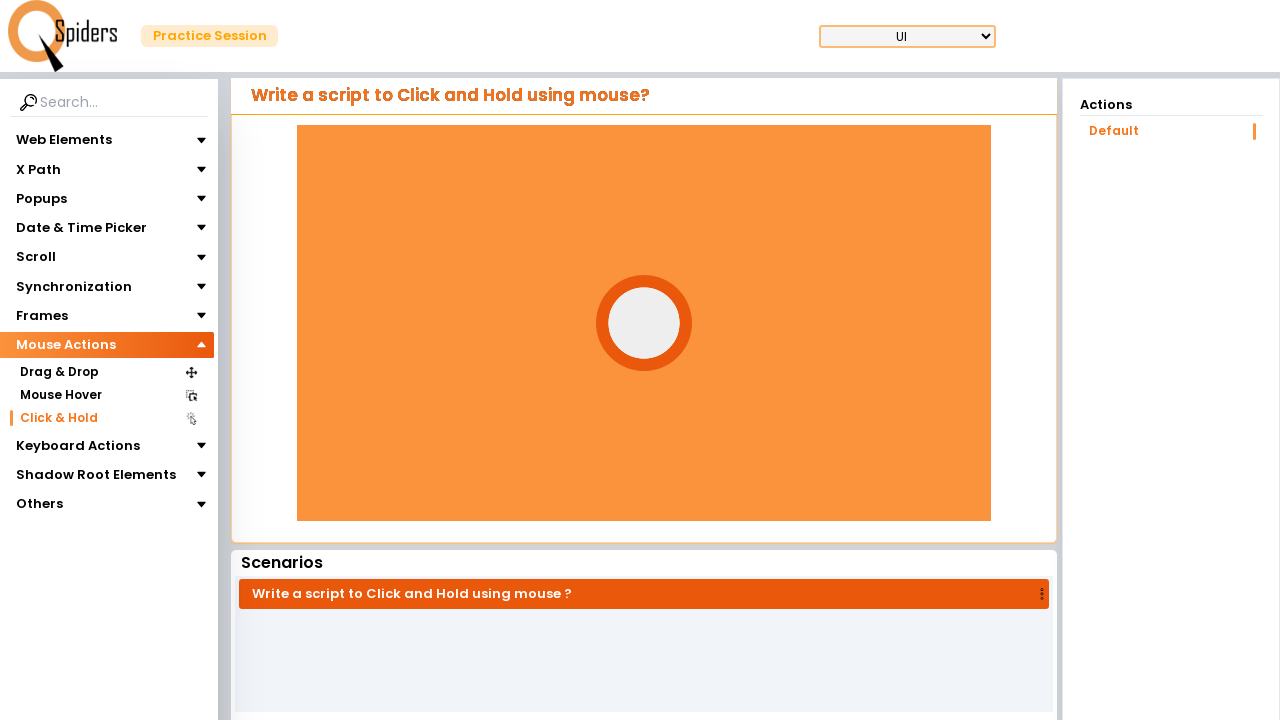

Waited 2 seconds while holding mouse button down
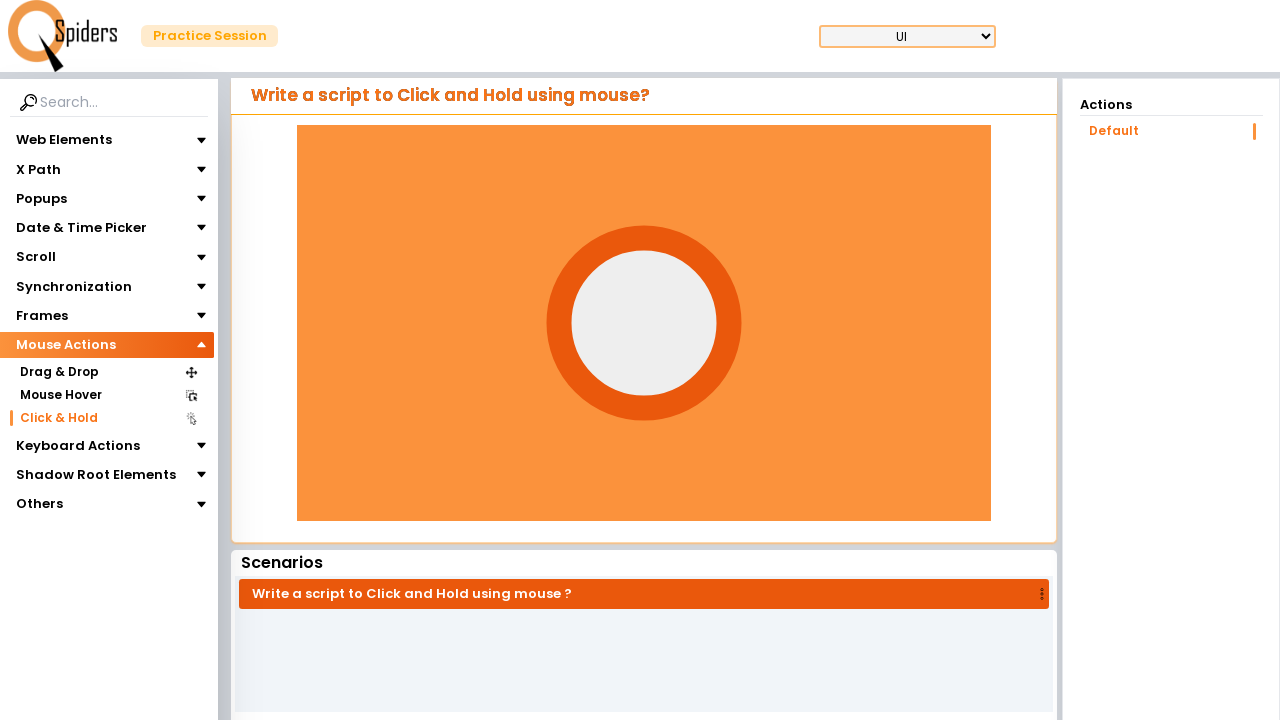

Released mouse button after click and hold action at (644, 323)
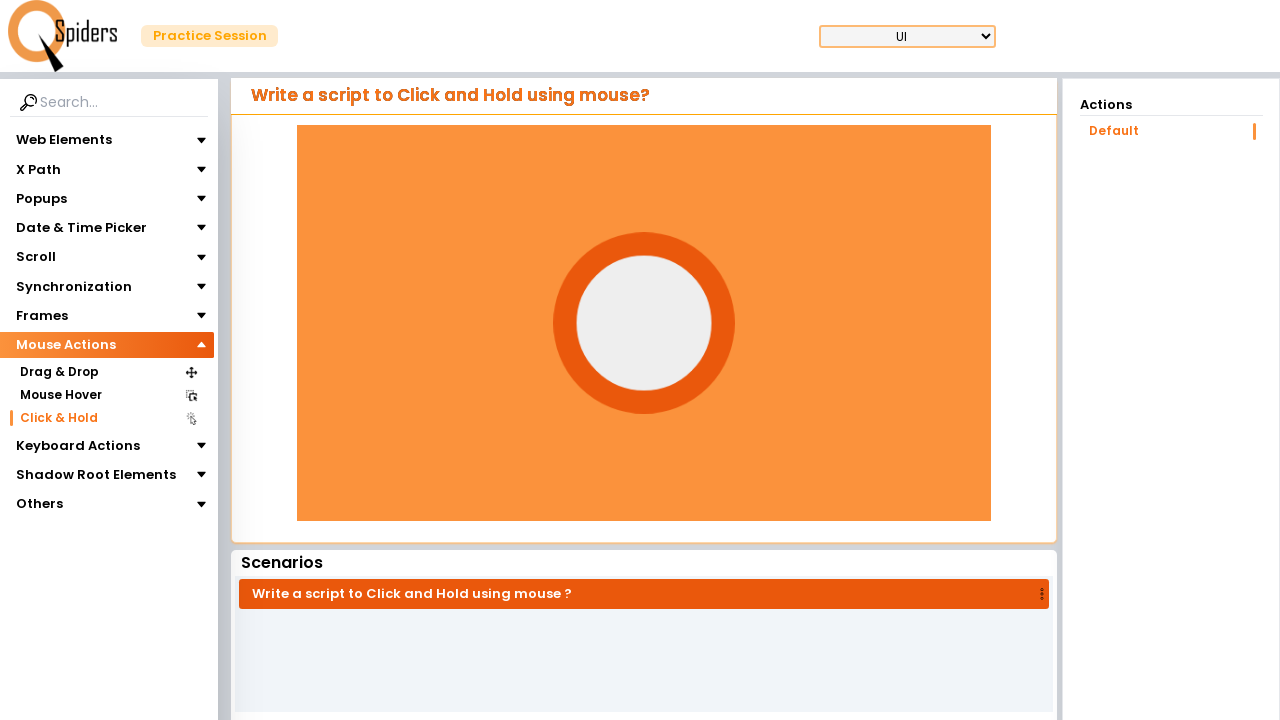

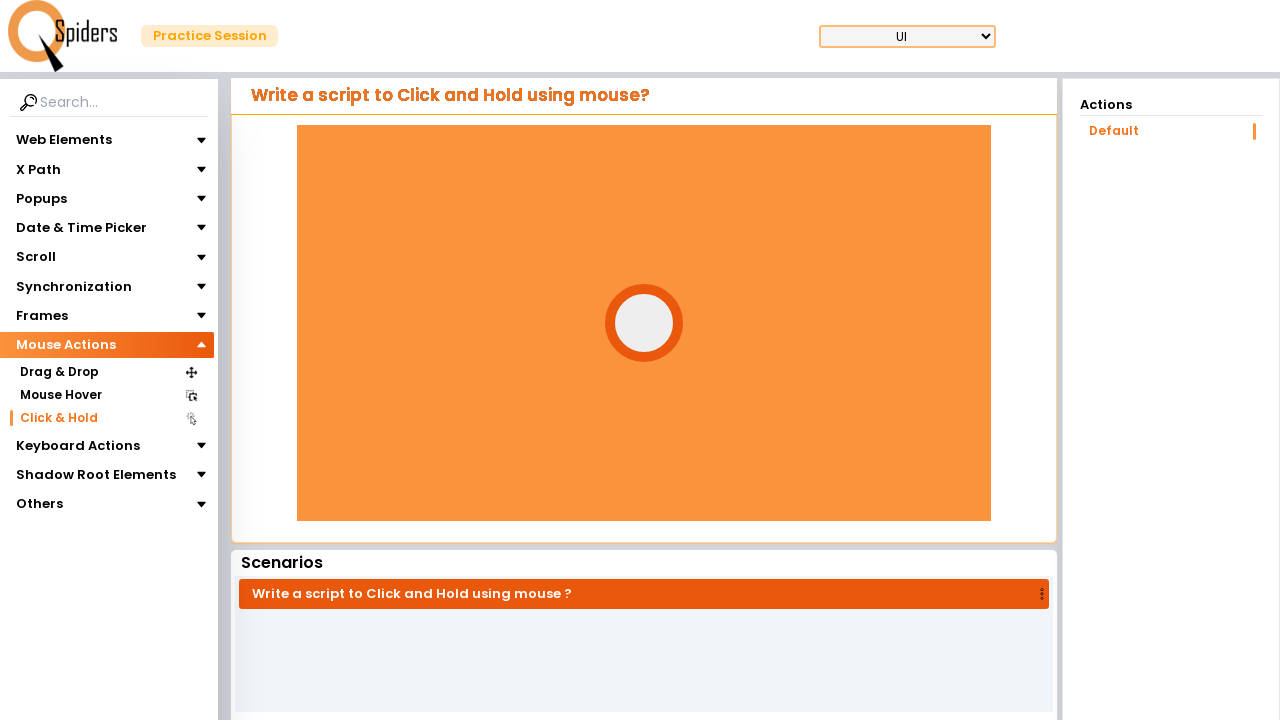